Tests JavaScript alert handling by clicking buttons that trigger simple alerts, confirmation dialogs, and prompt dialogs, then interacting with each alert type (accepting, dismissing, and entering text).

Starting URL: https://the-internet.herokuapp.com/javascript_alerts

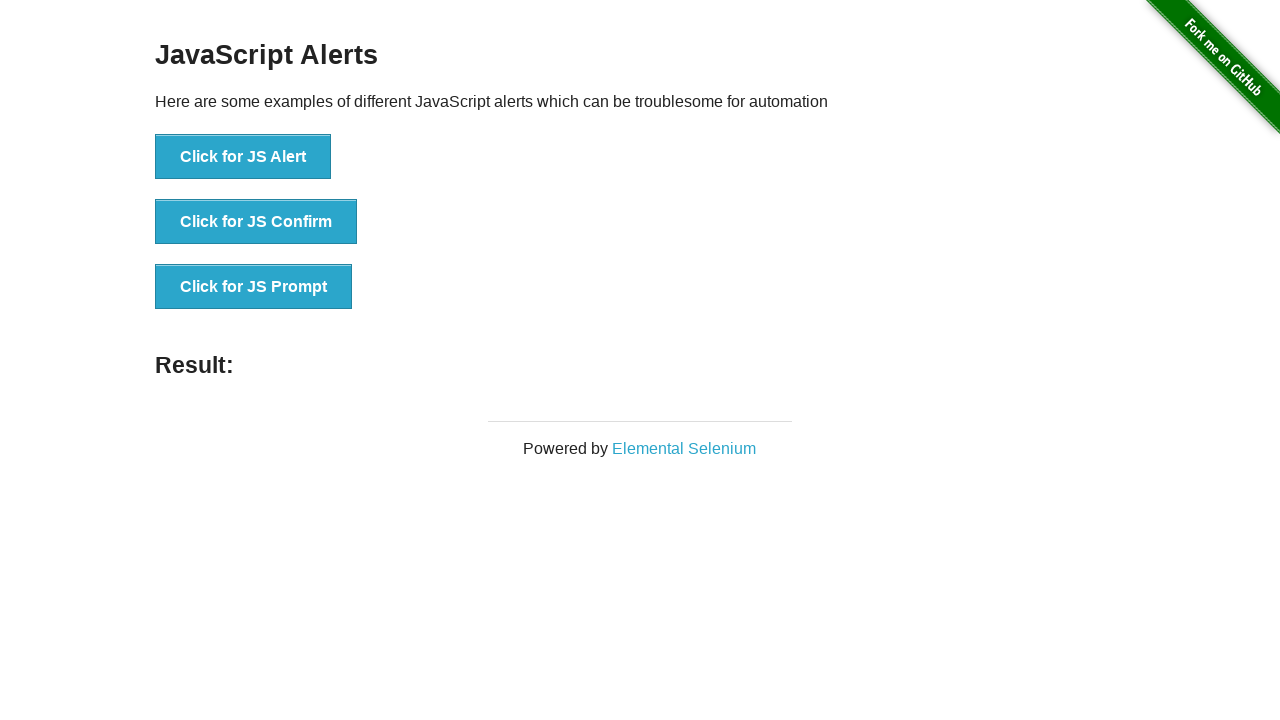

Clicked simple alert button at (243, 157) on button[onclick='jsAlert()']
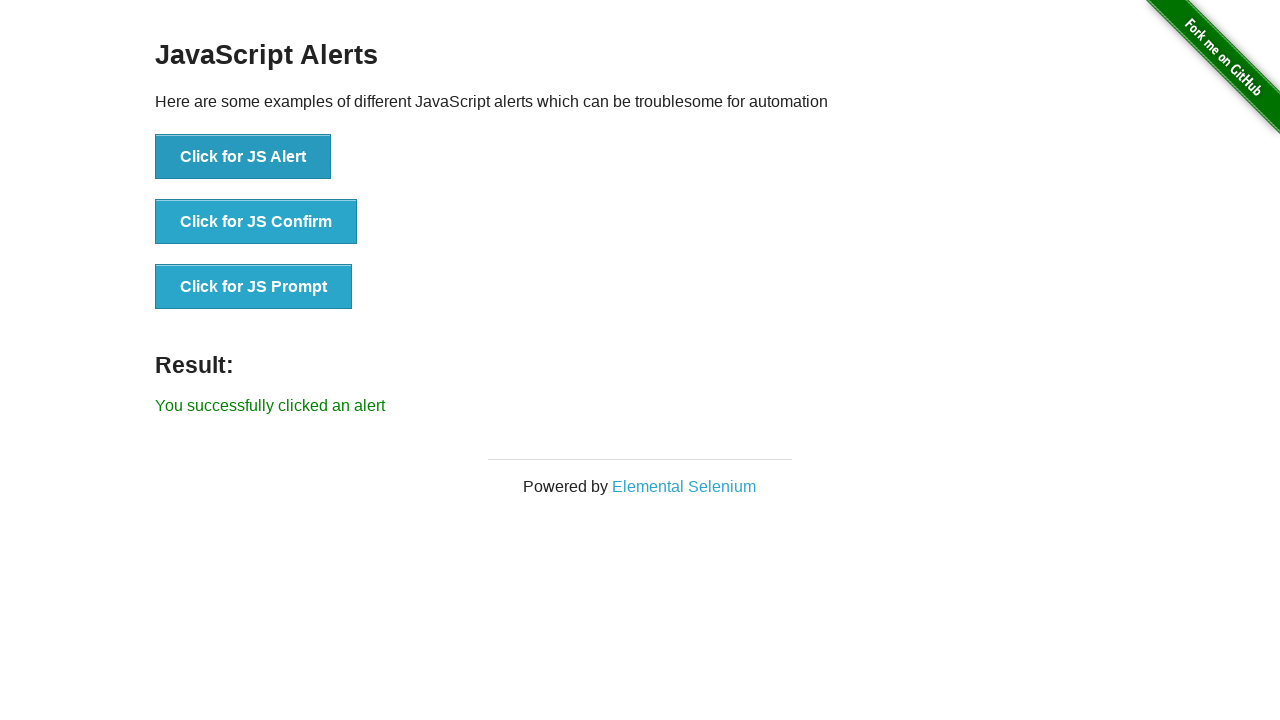

Set up dialog handler to accept alerts
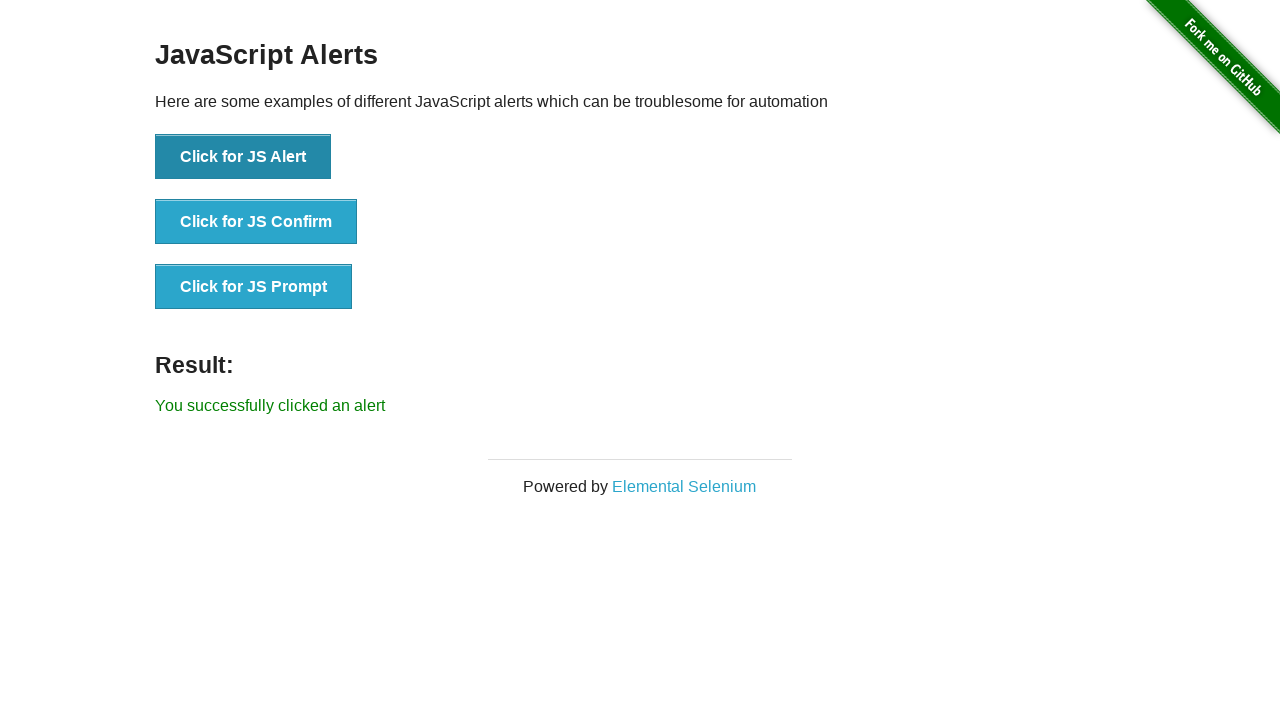

Waited for simple alert to be processed
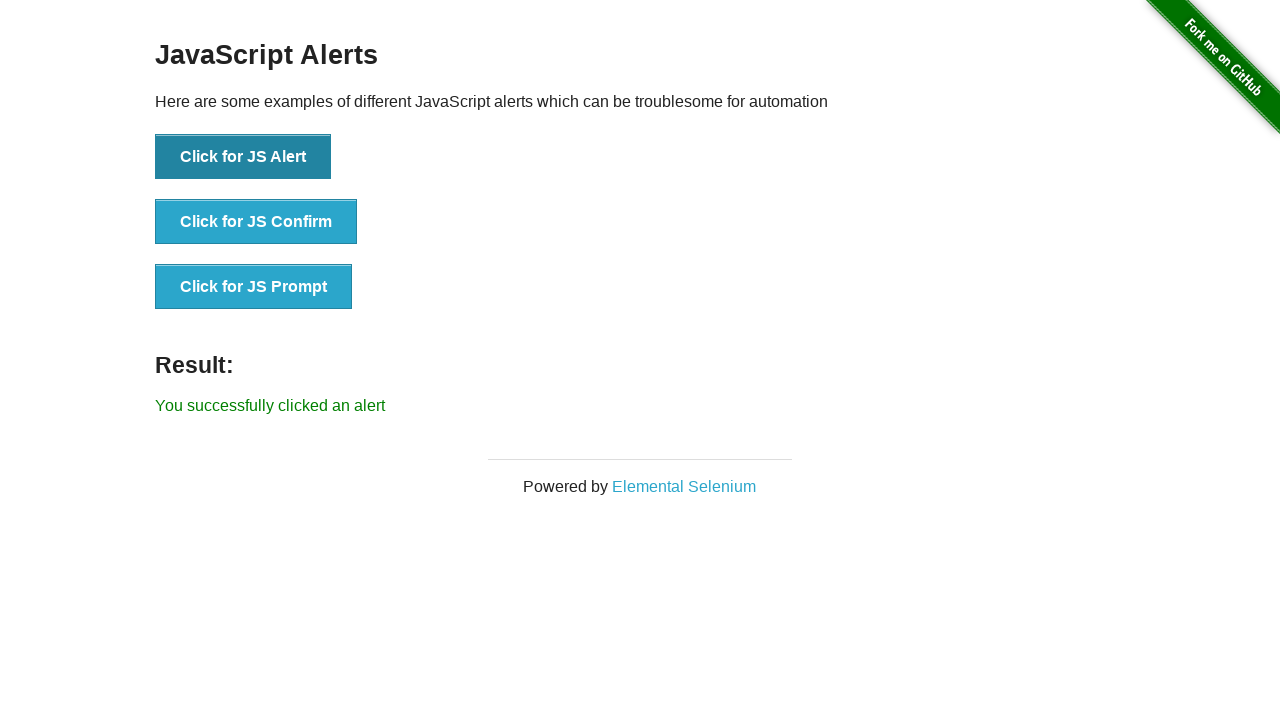

Clicked confirmation alert button at (256, 222) on button[onclick='jsConfirm()']
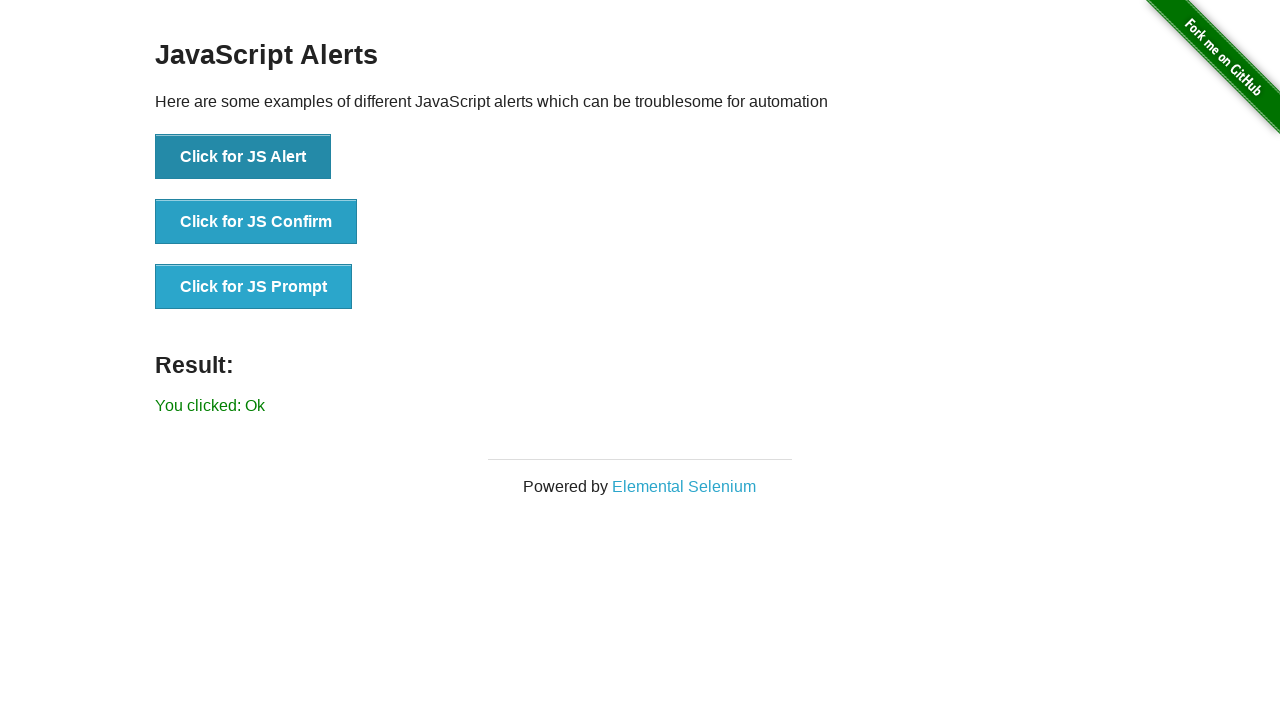

Set up dialog handler to dismiss/cancel alerts
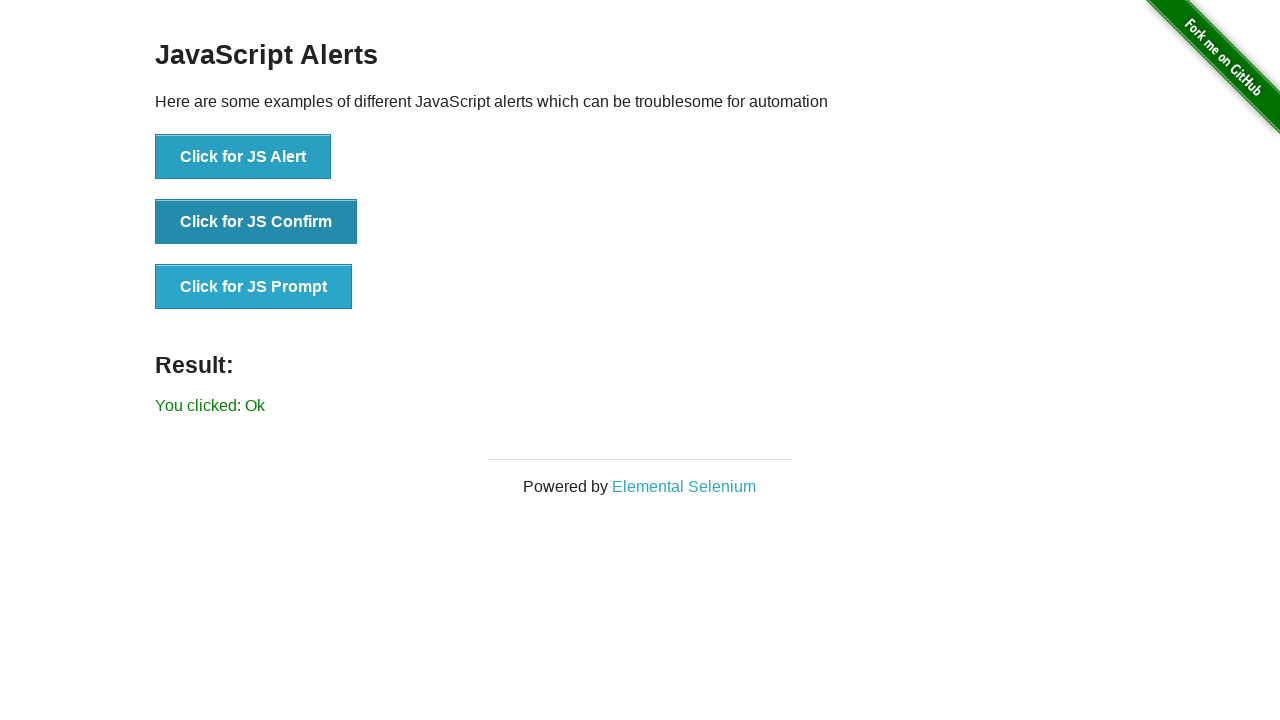

Waited for confirmation alert to be dismissed
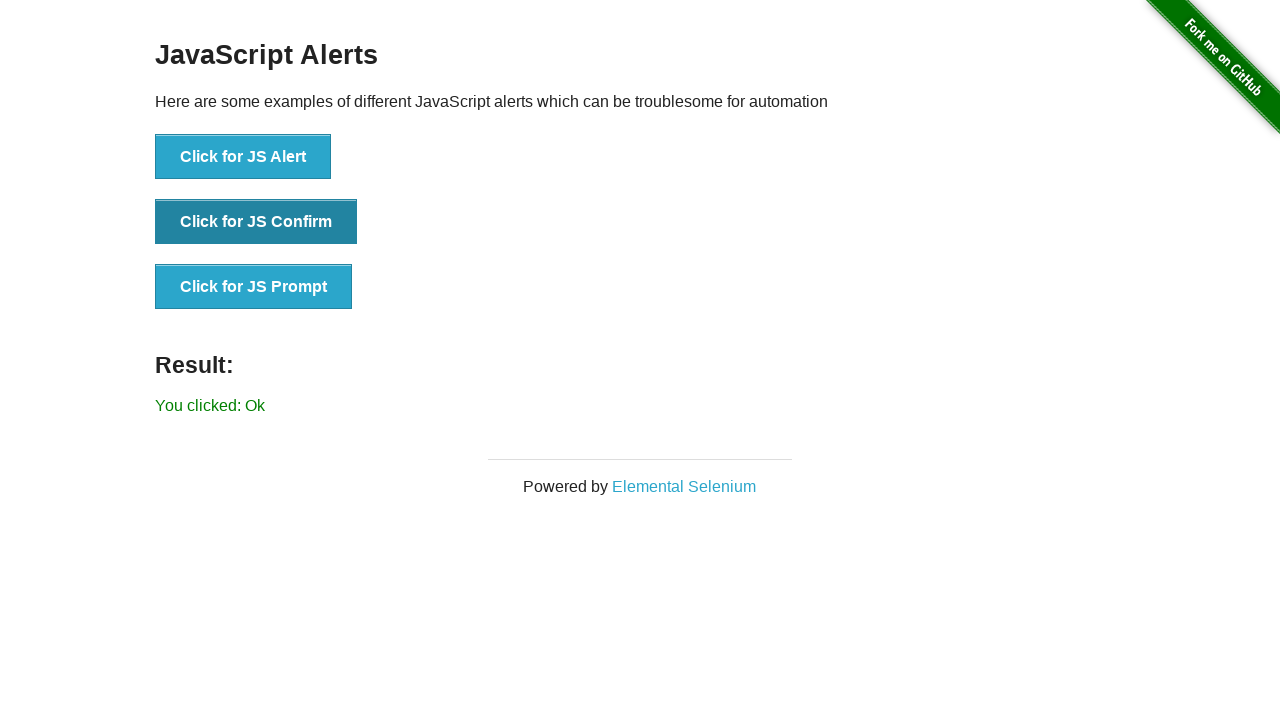

Set up dialog handler to accept prompt with text input 'sindhu'
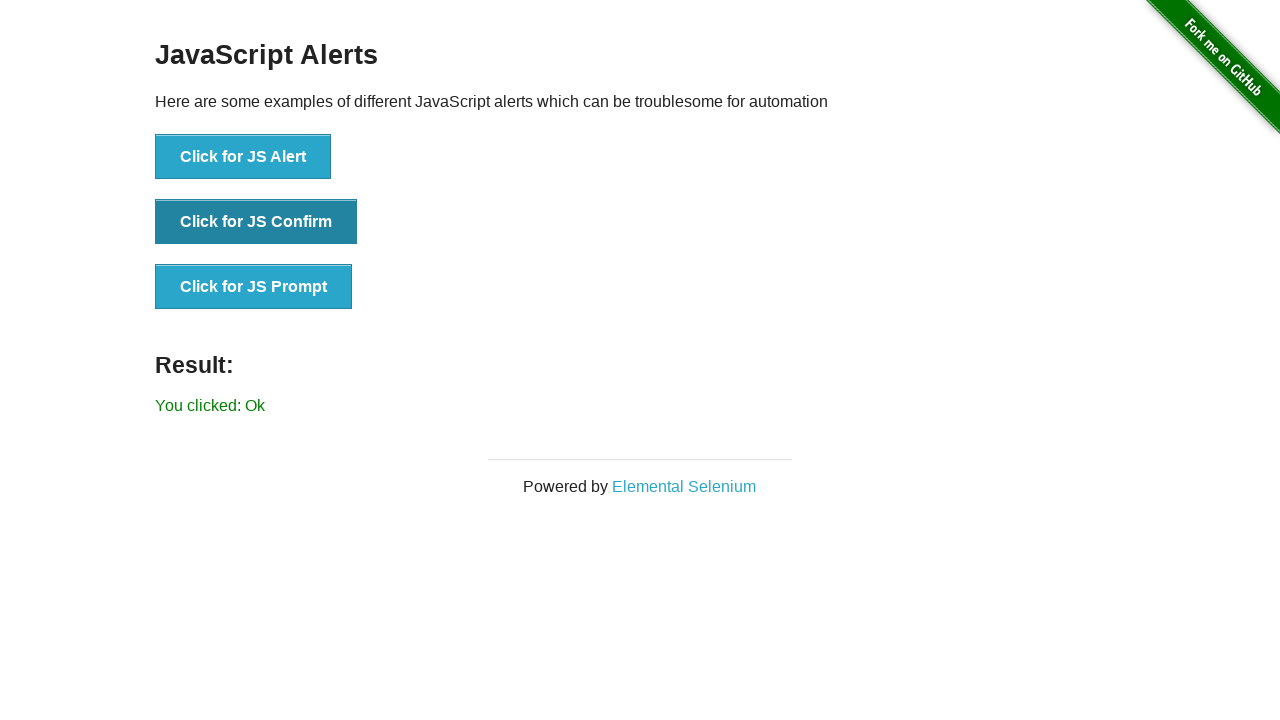

Clicked prompt alert button at (254, 287) on button[onclick='jsPrompt()']
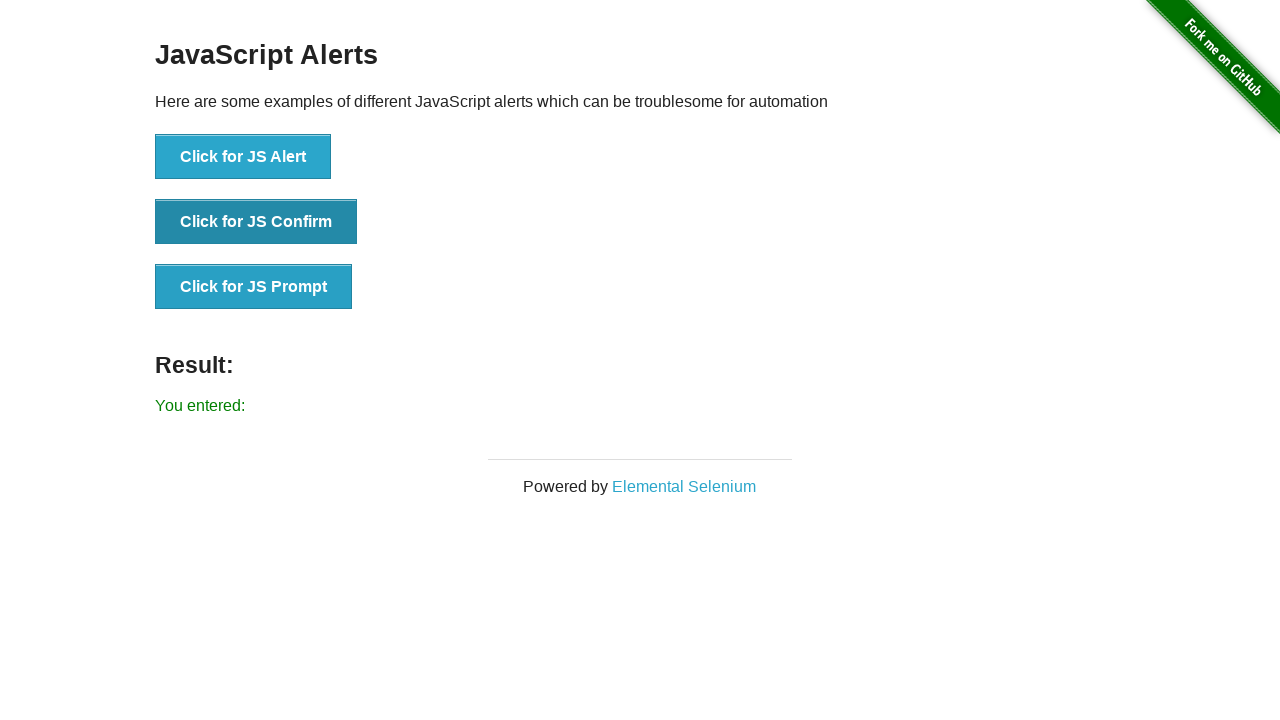

Result text appeared on page after prompt submission
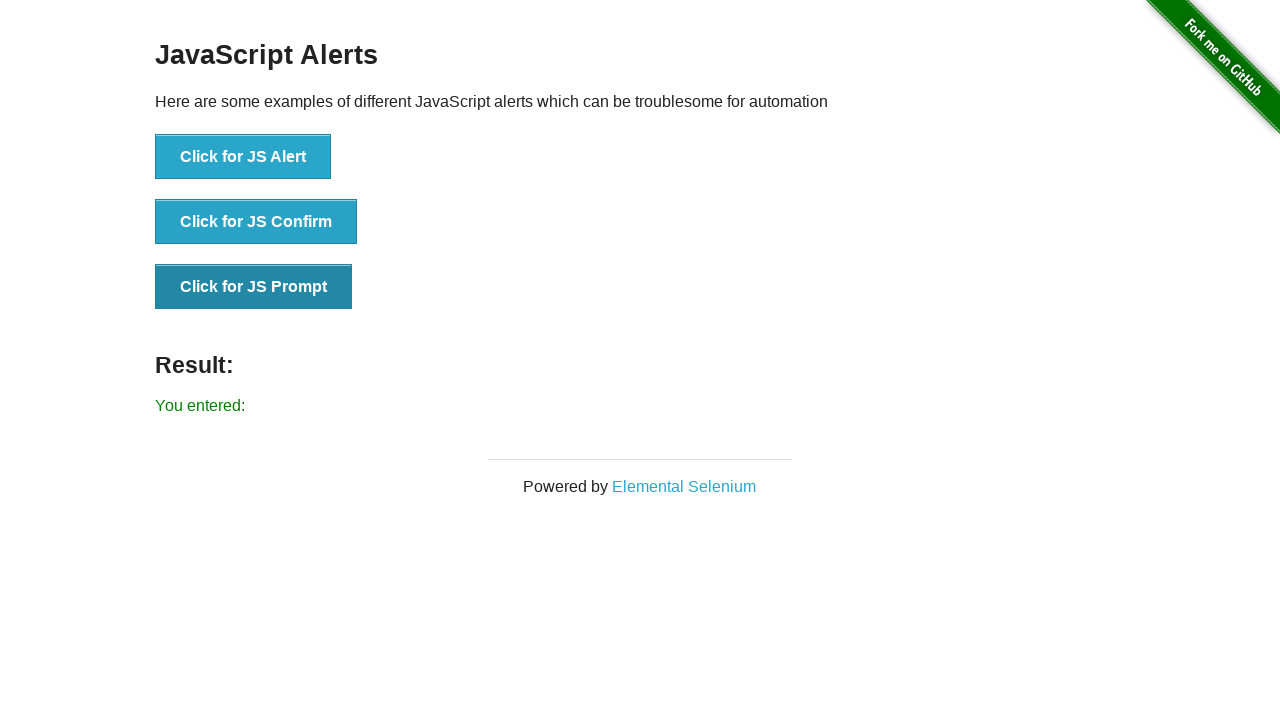

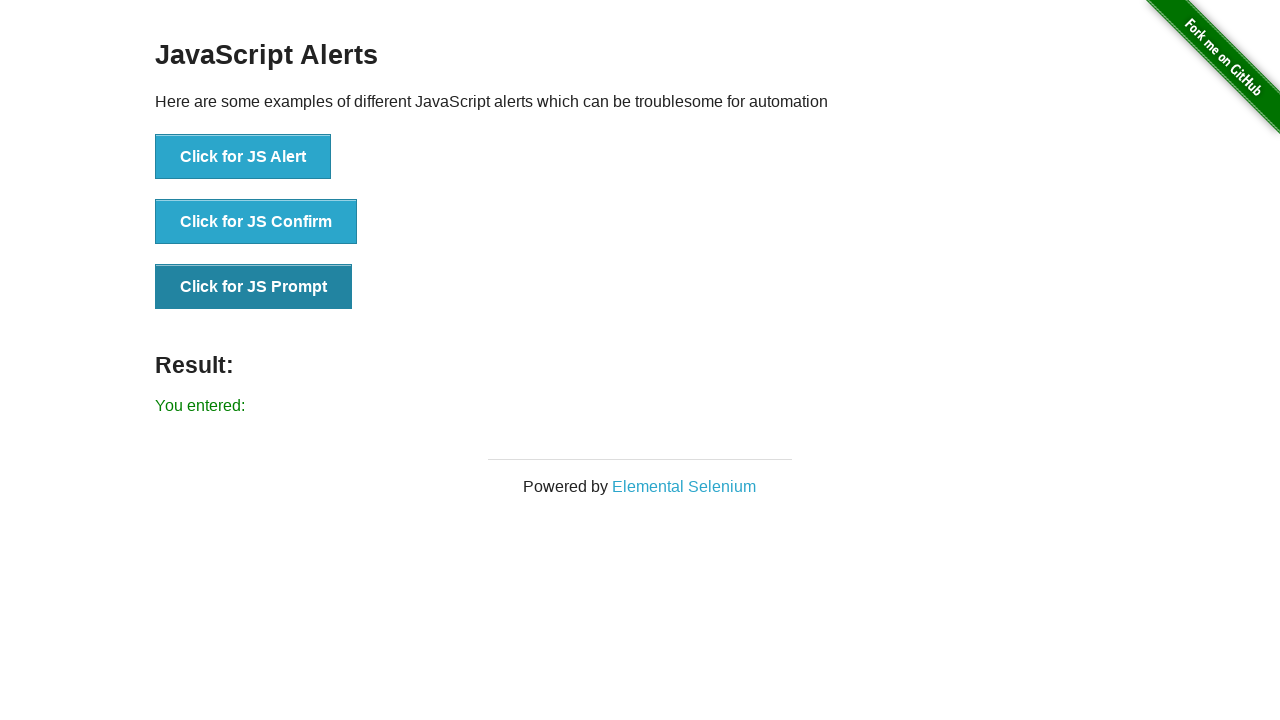